Tests form validation and submission by first attempting to submit empty form, then filling all fields and submitting successfully

Starting URL: https://www.lambdatest.com/selenium-playground

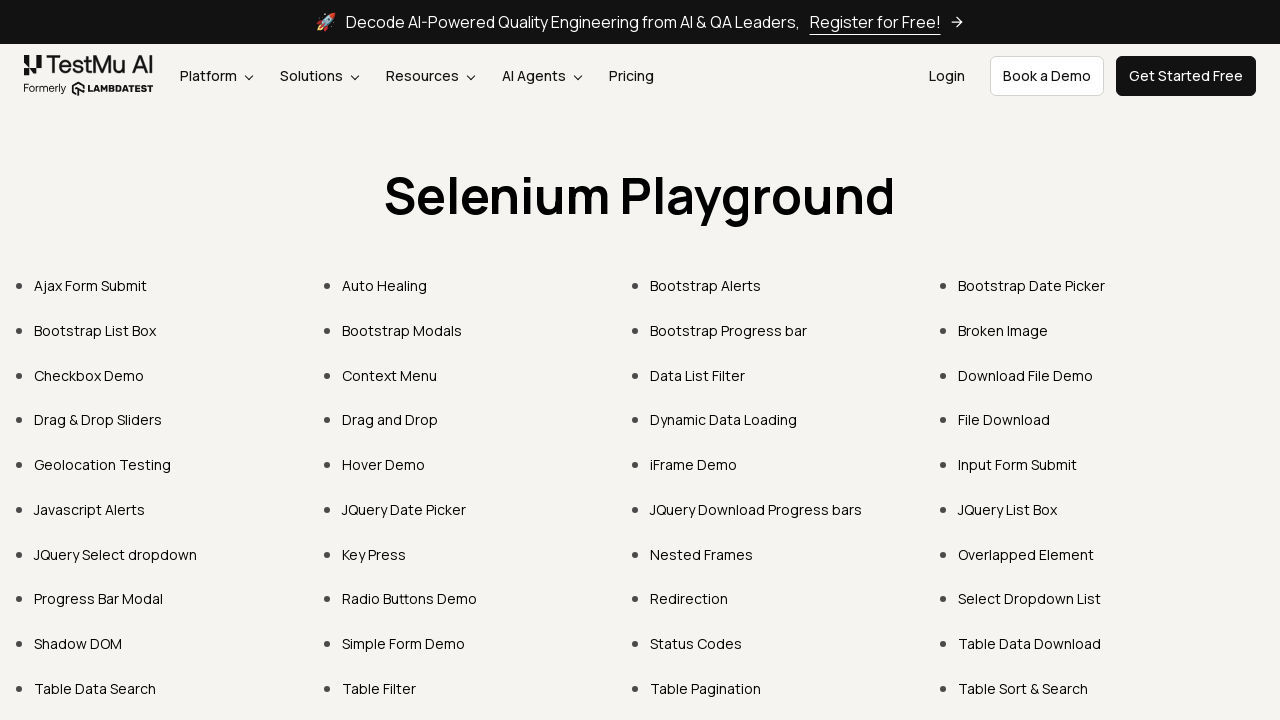

Clicked on 'Input Form Submit' link at (1018, 464) on a:has-text('Input Form Submit')
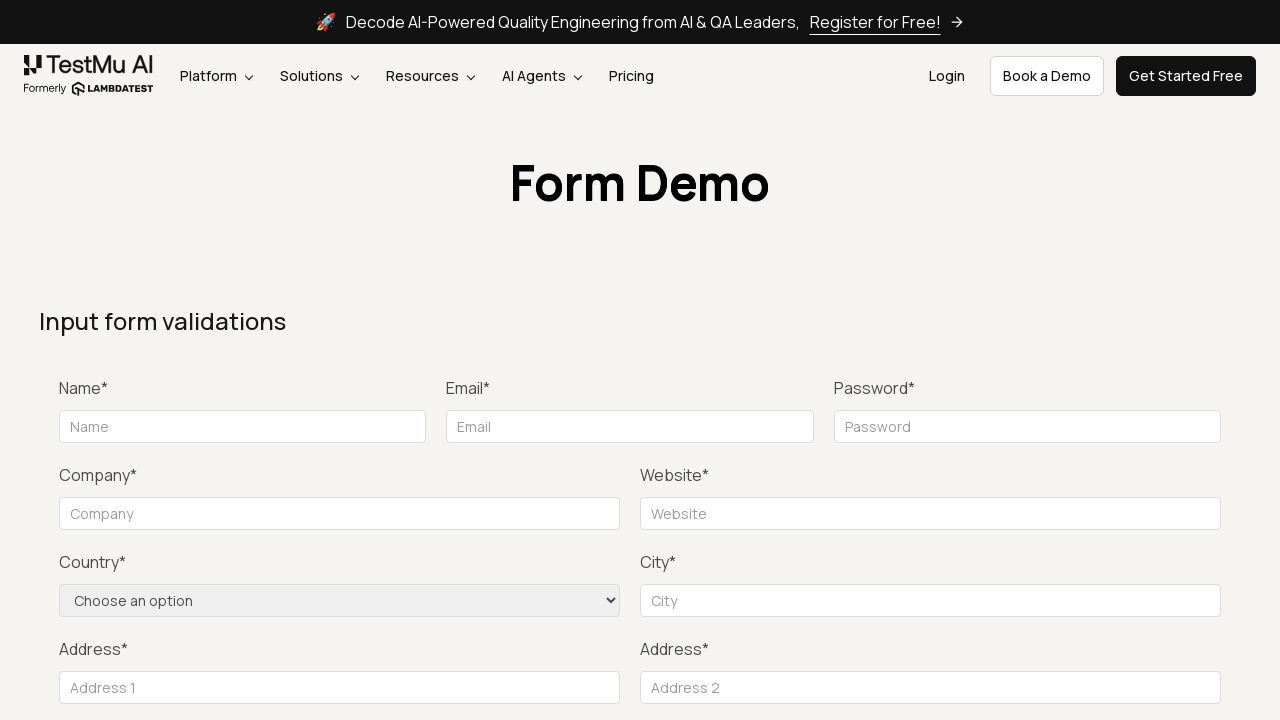

Scrolled submit button into view
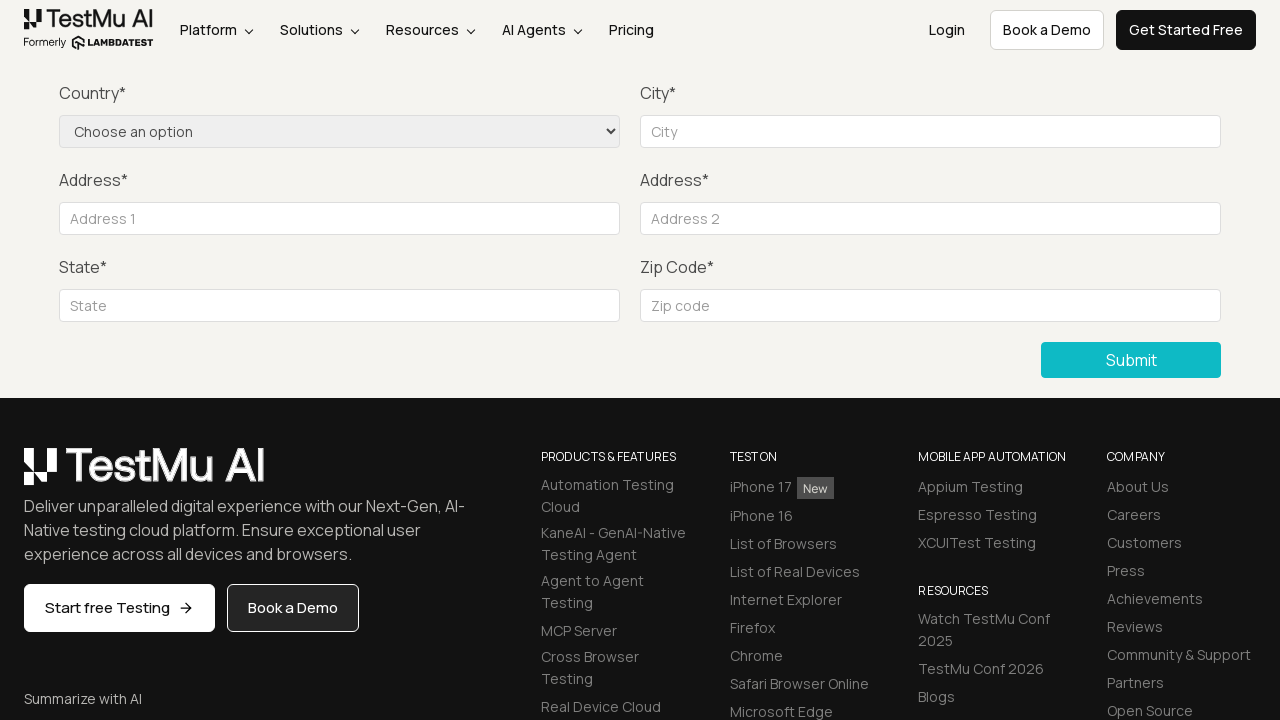

Attempted to submit empty form (expecting validation) at (1131, 360) on button:has-text('Submit')
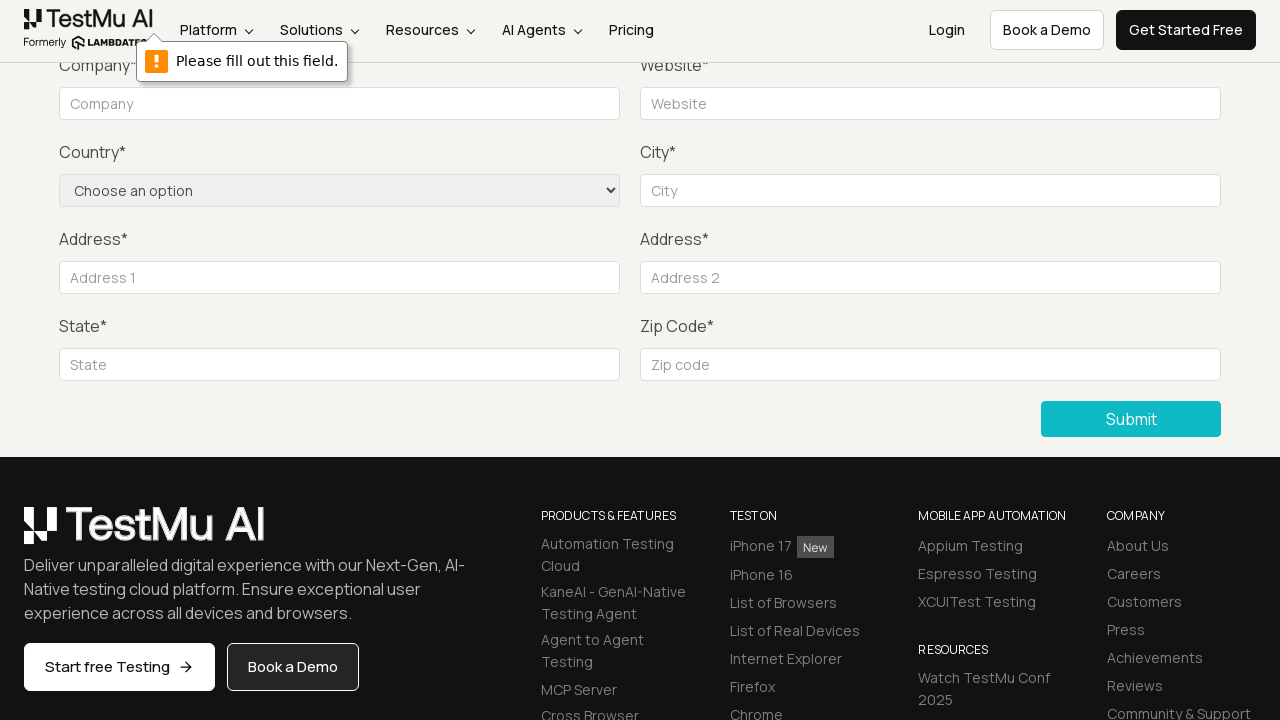

Located name field for validation check
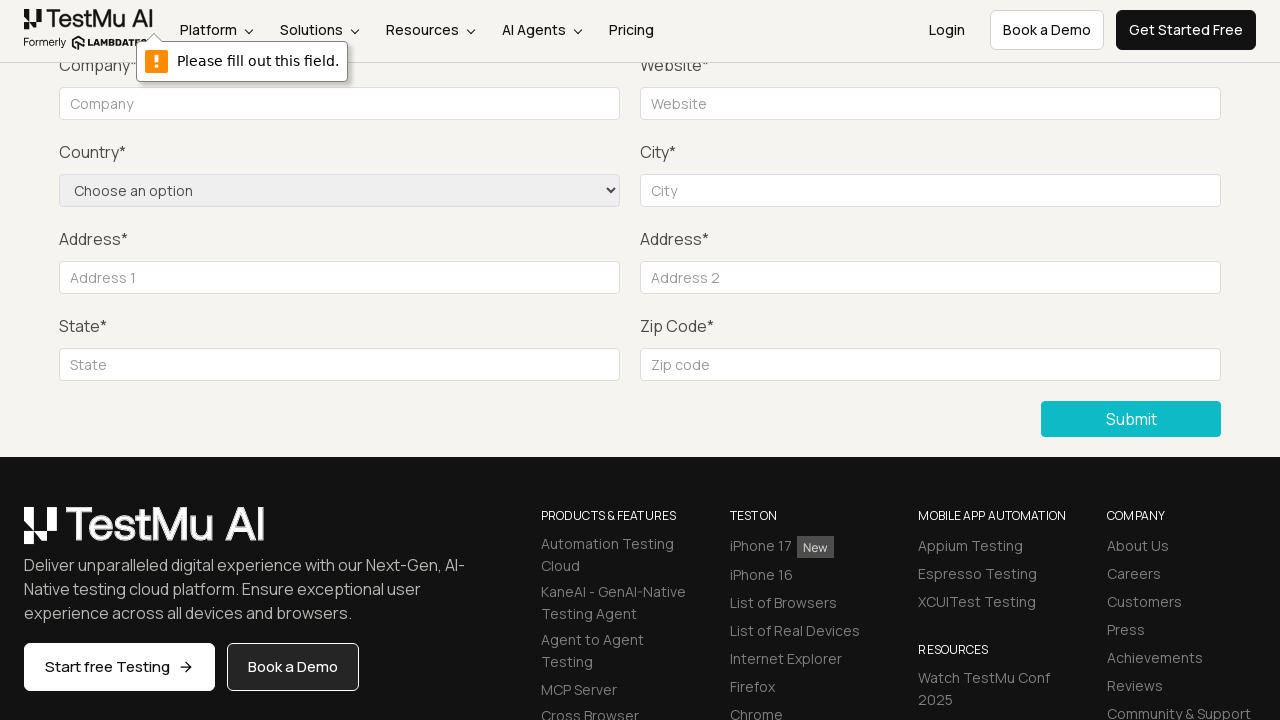

Generated random number 32 for email
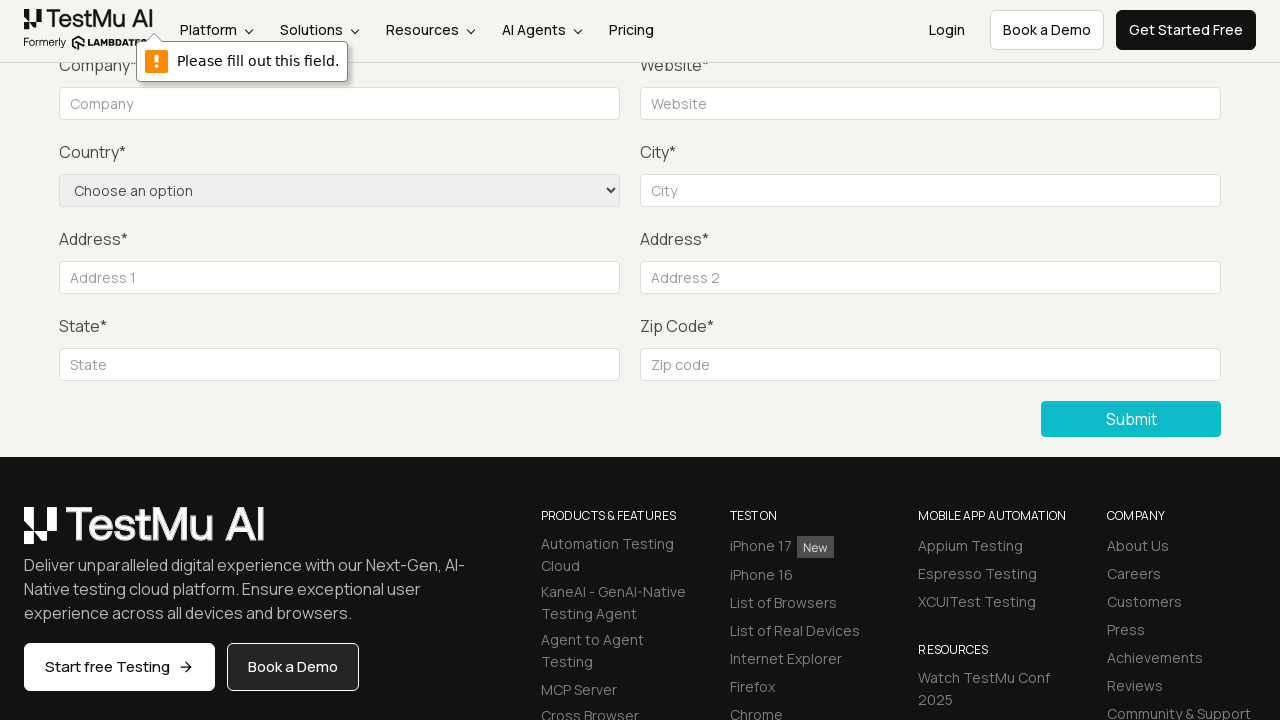

Filled name field with 'Niks' on #name
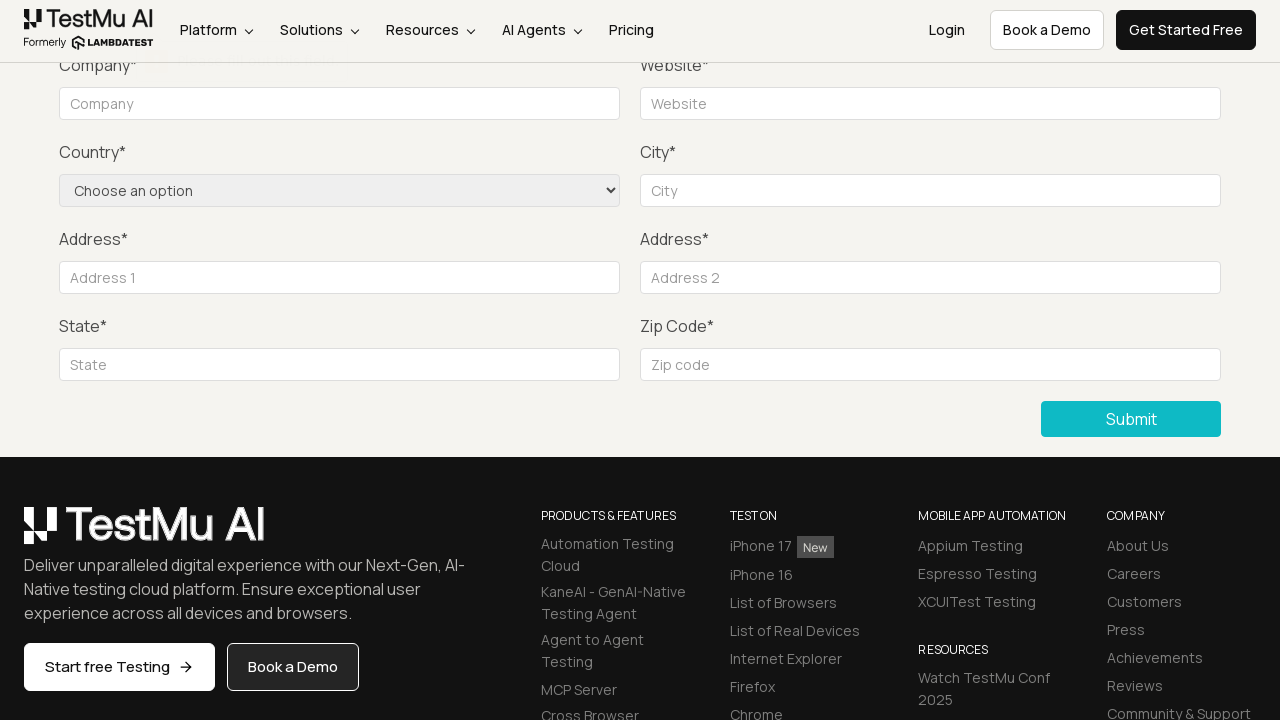

Filled email field with 'niks32@gmail.com' on #inputEmail4
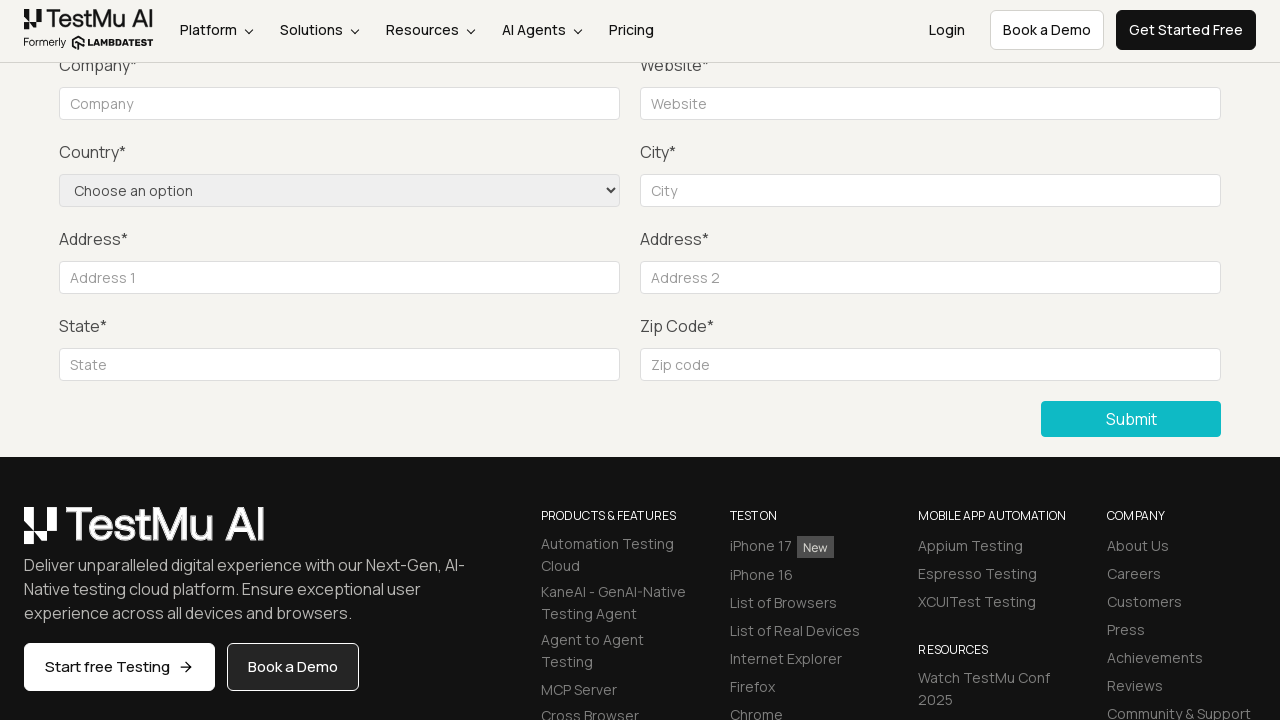

Filled password field with 'test1234' on #inputPassword4
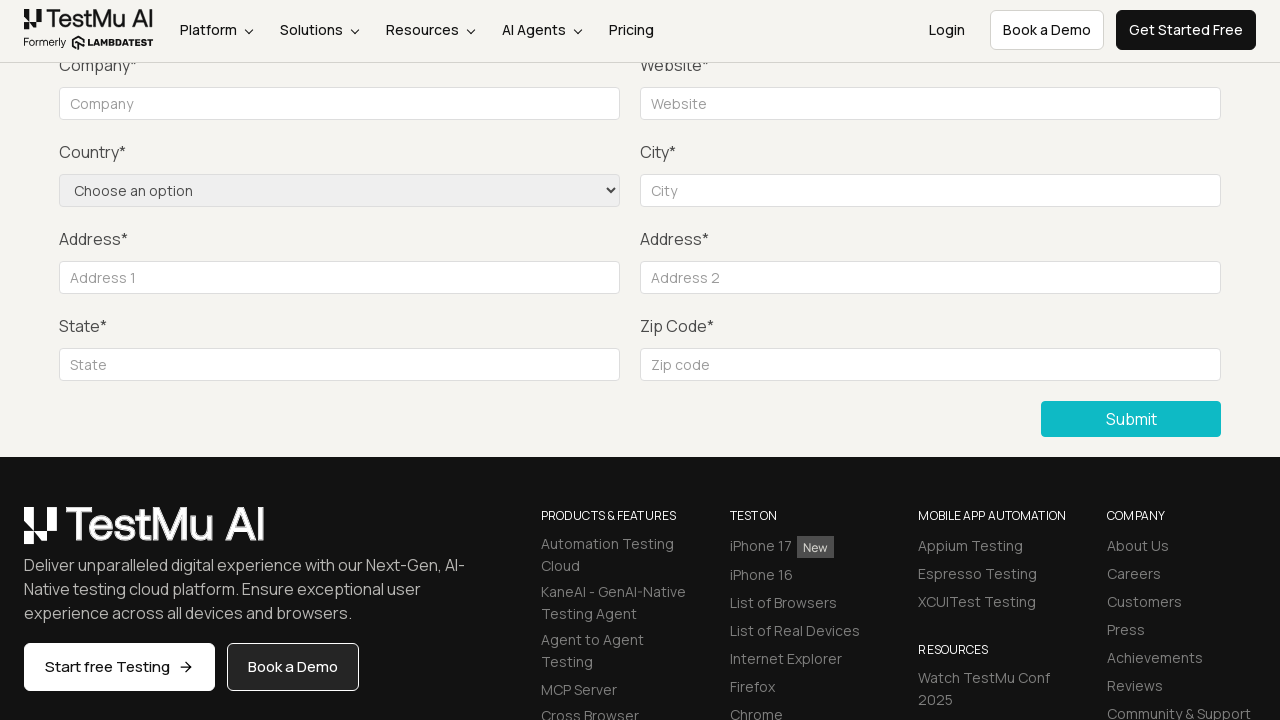

Filled company field with 'testComp' on #company
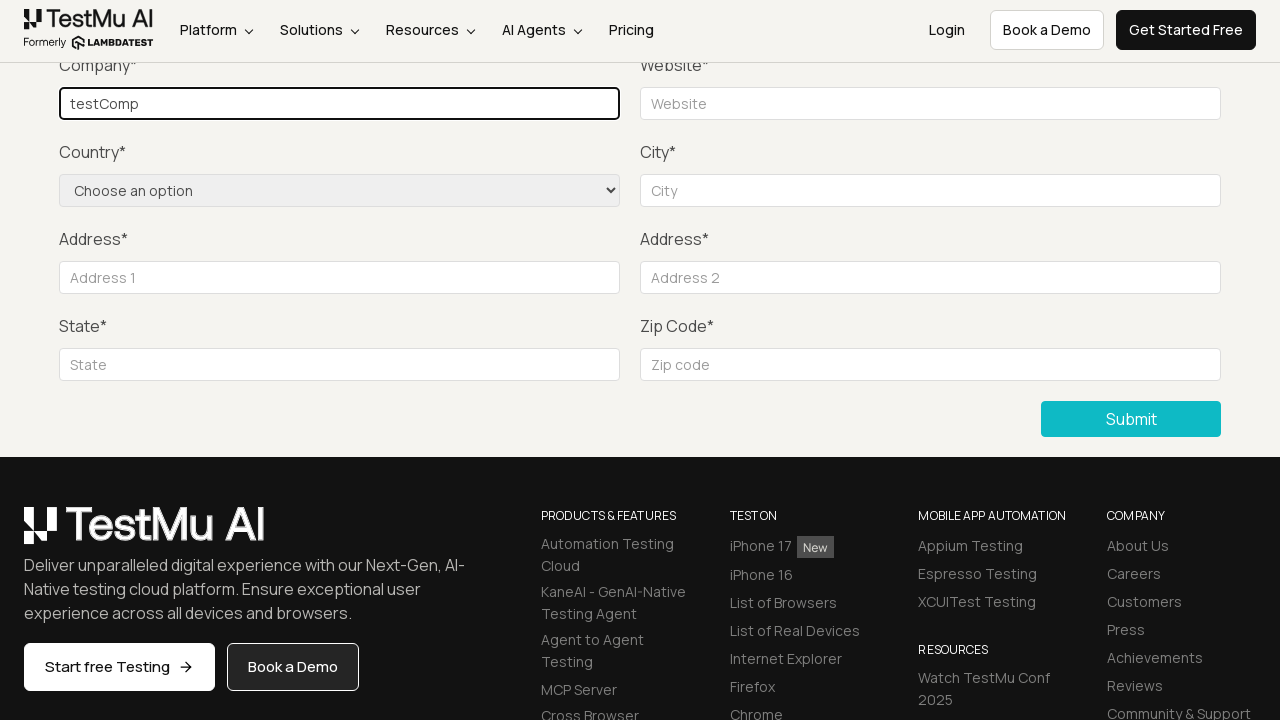

Filled website name field with 'www.google.com' on #websitename
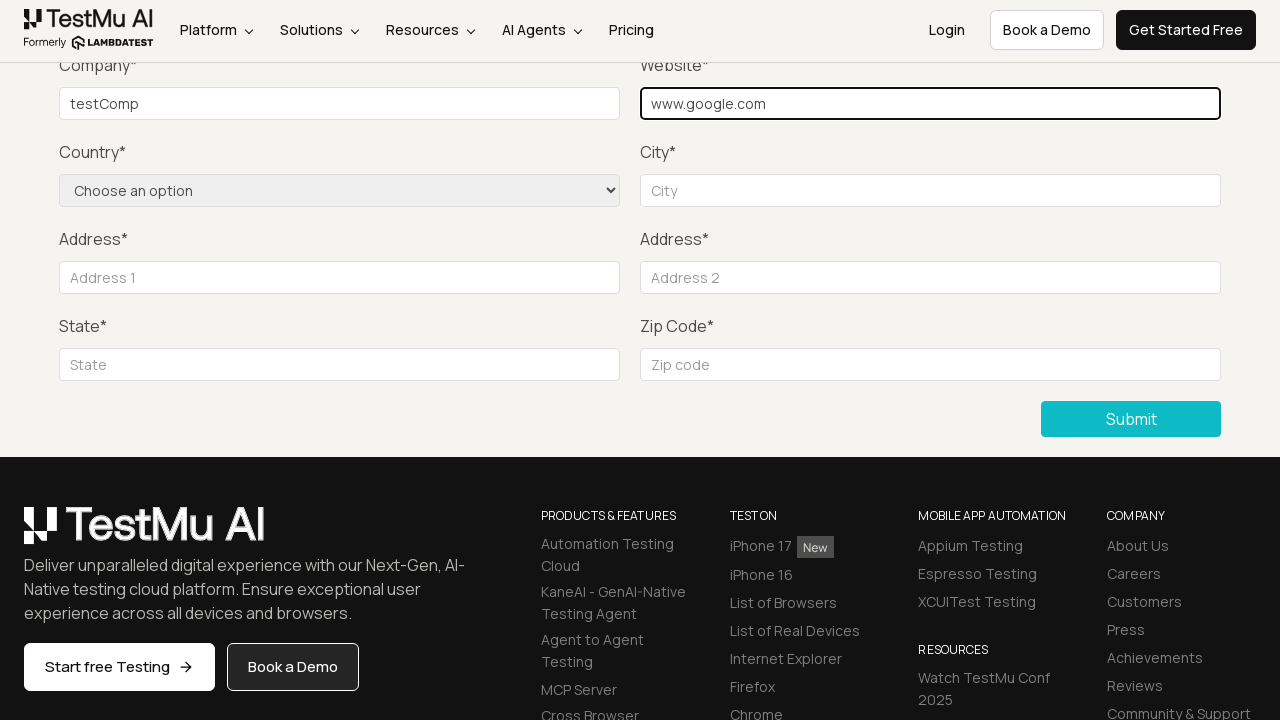

Selected 'United States' from country dropdown on select[name='country']
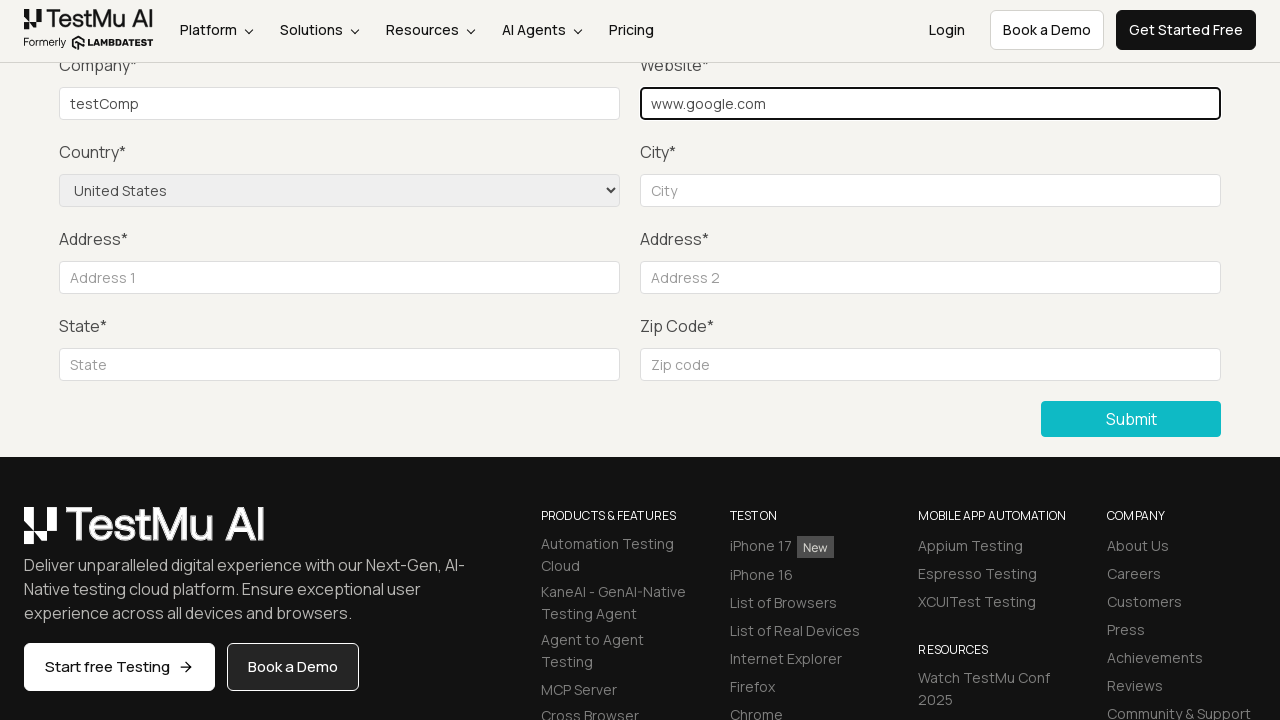

Filled city field with 'jaipur' on #inputCity
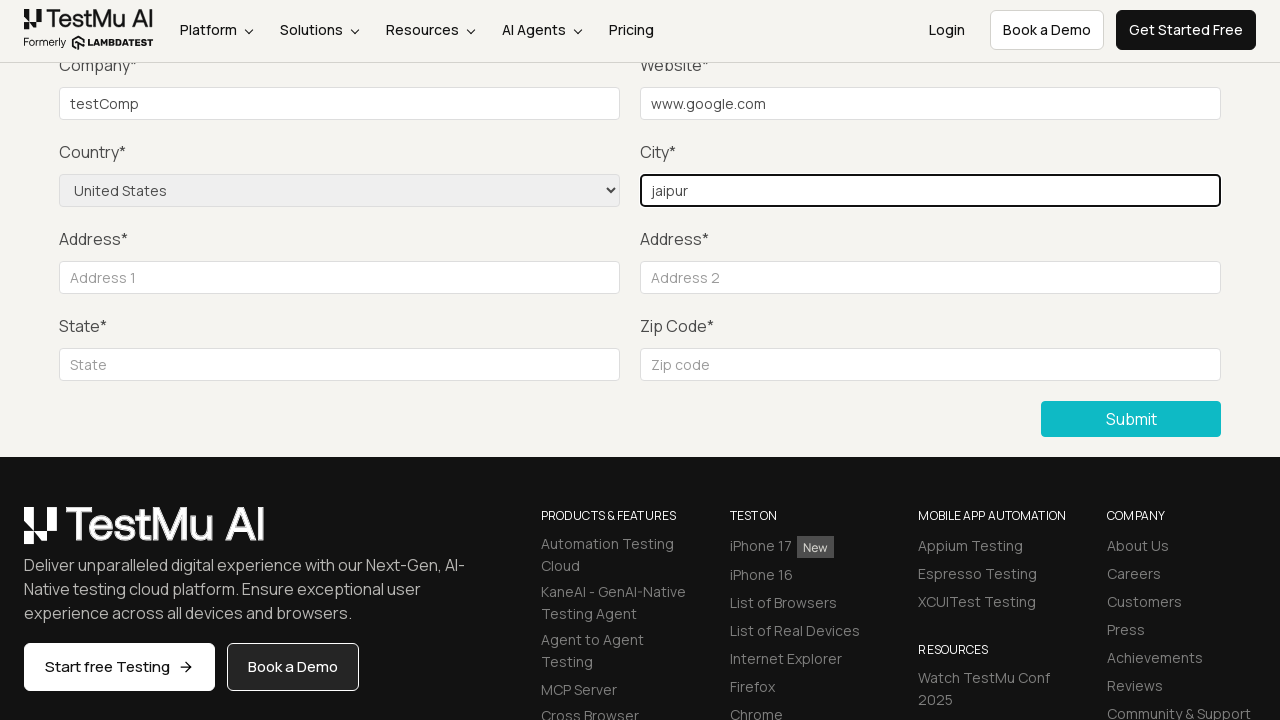

Filled address 1 field with 'test' on #inputAddress1
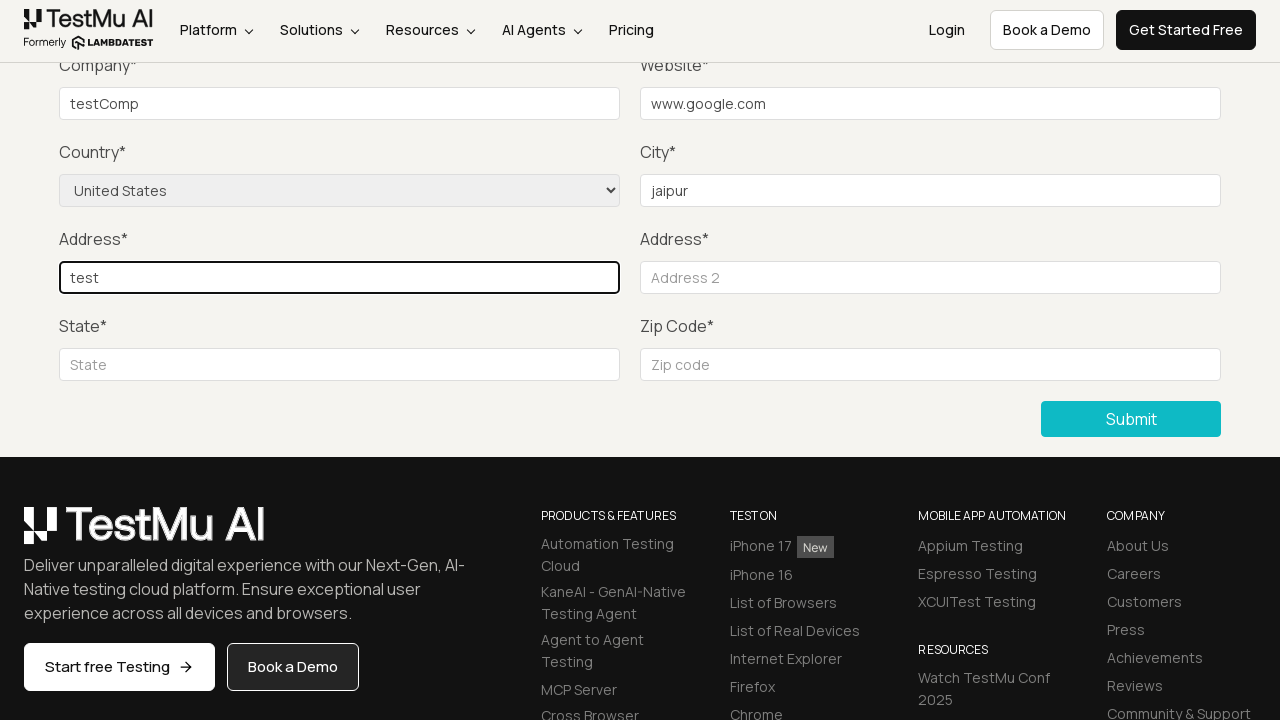

Filled address 2 field with 'test2' on #inputAddress2
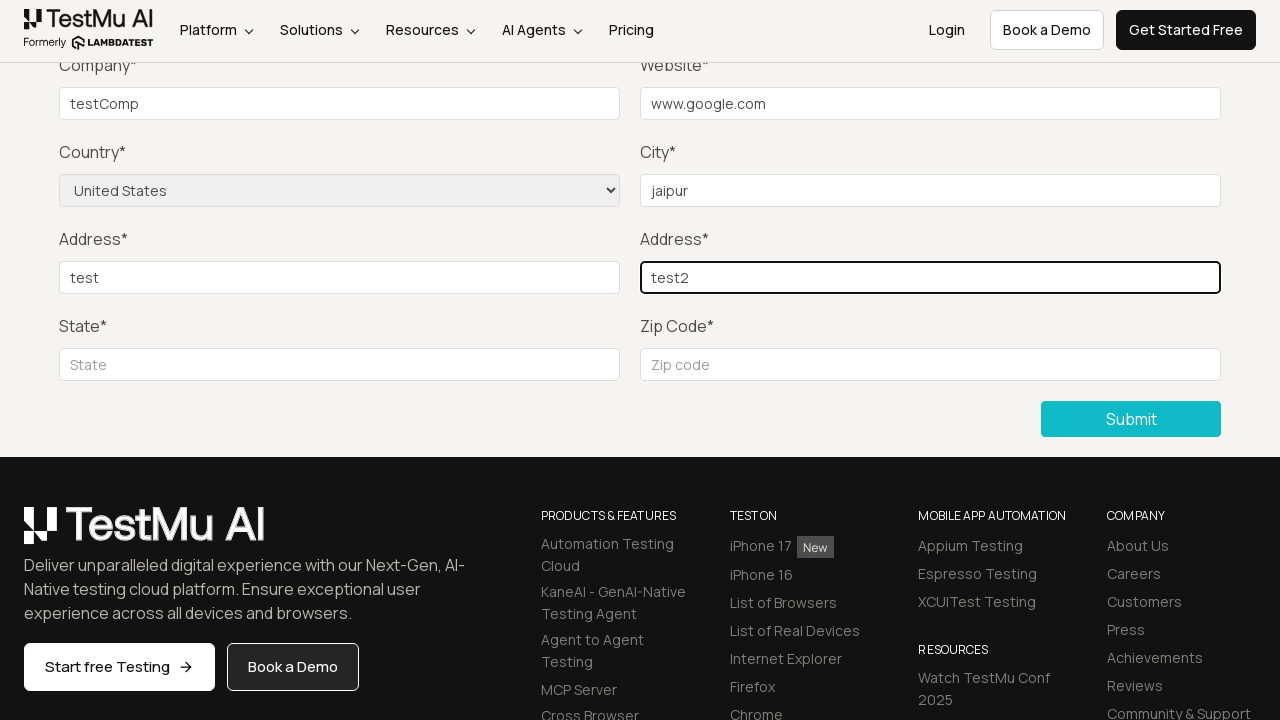

Filled state field with 'testState' on #inputState
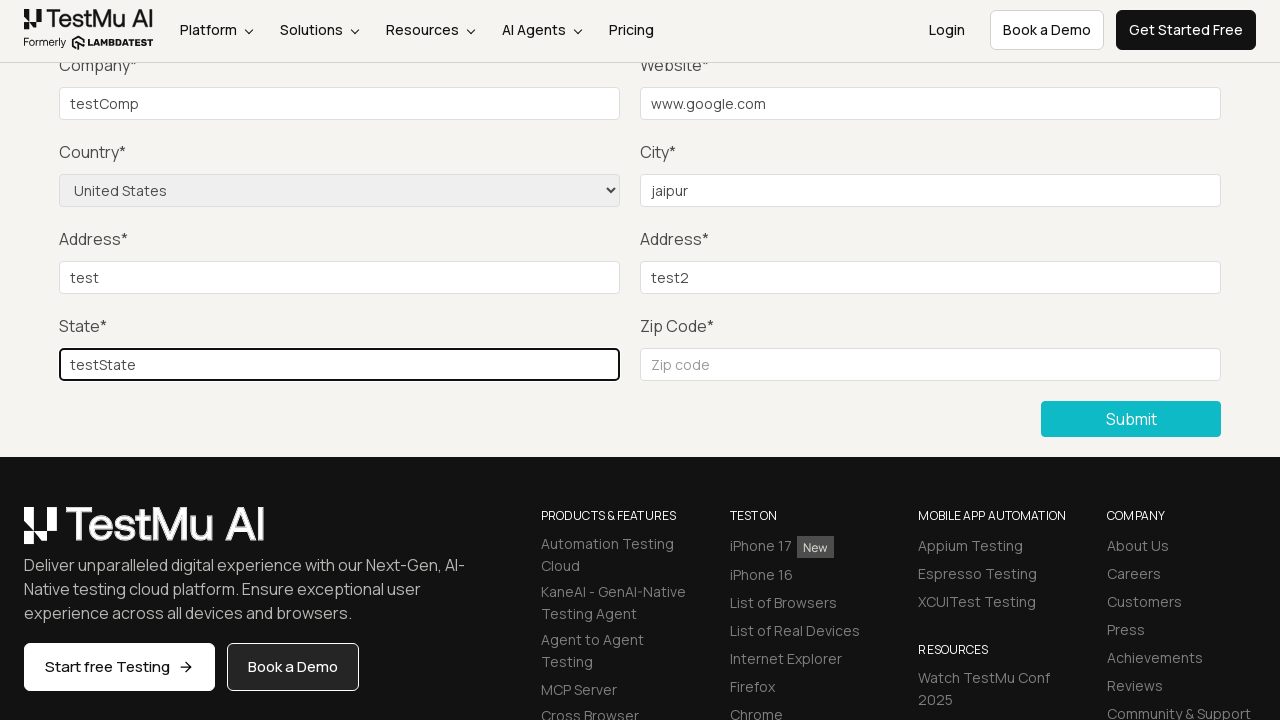

Filled zip code field with '1234' on #inputZip
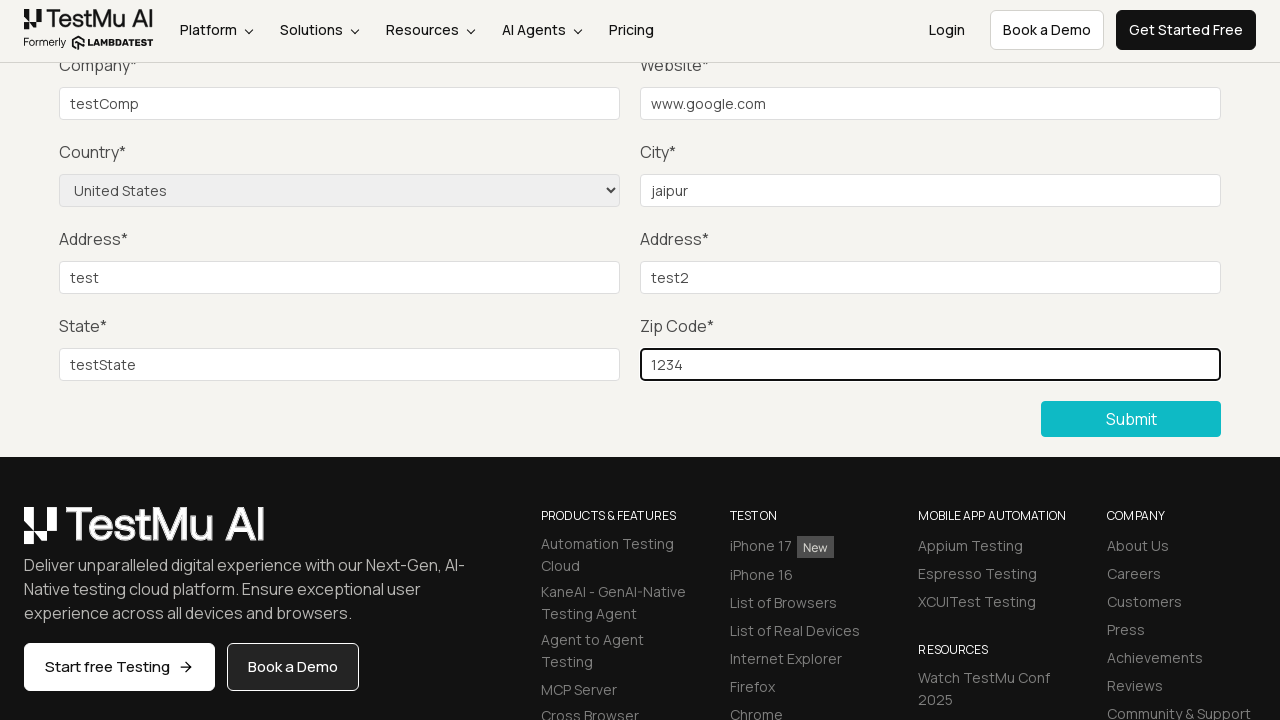

Submitted the completed form at (1131, 419) on button:has-text('Submit')
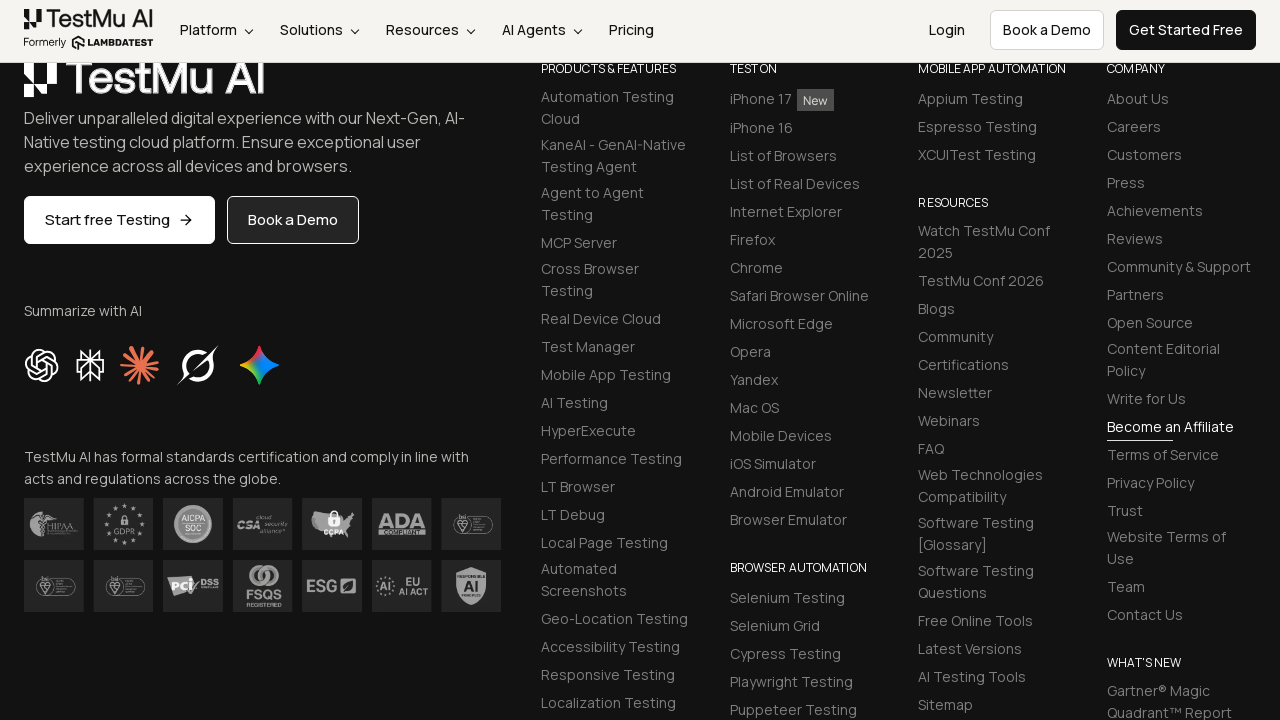

Retrieved success message from page
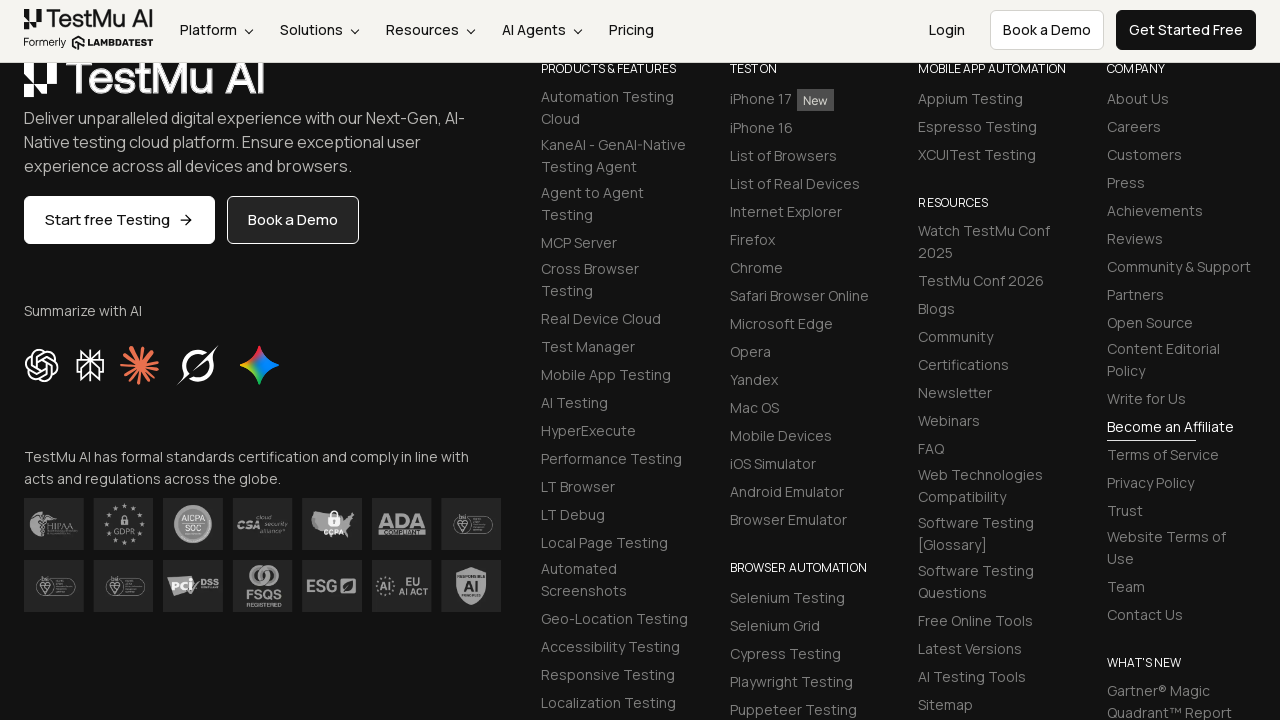

Verified success message contains expected text
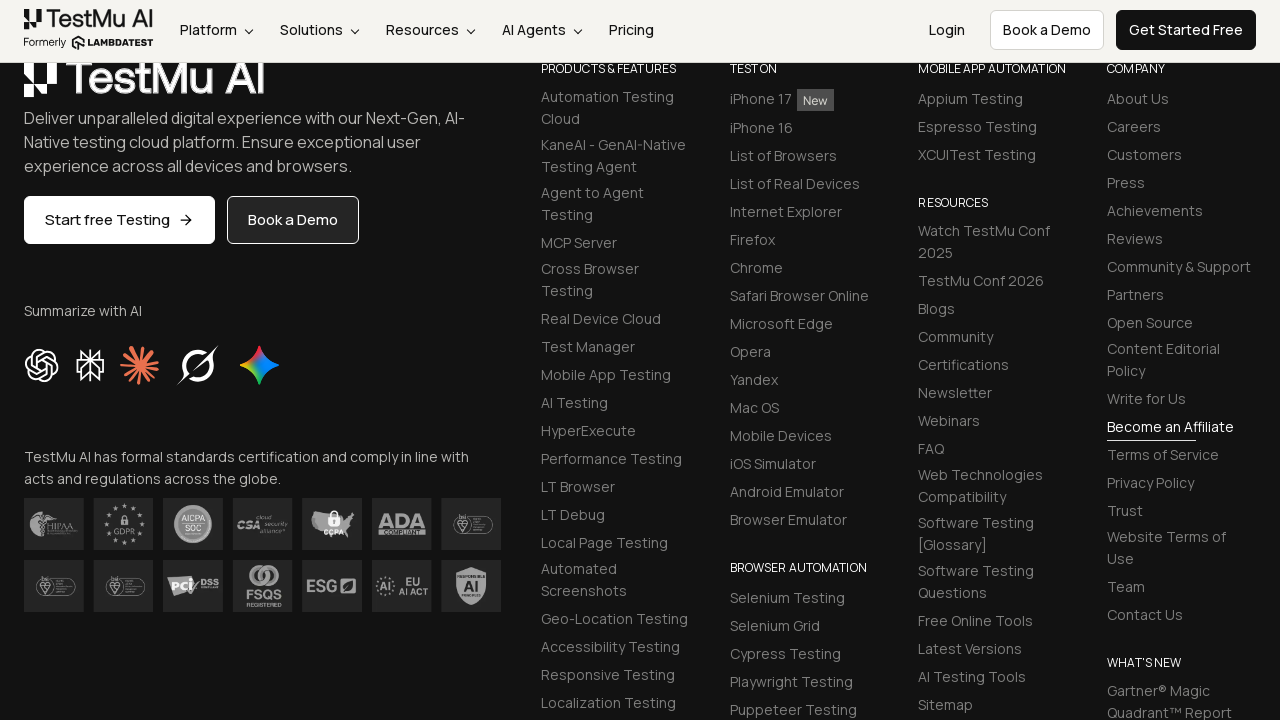

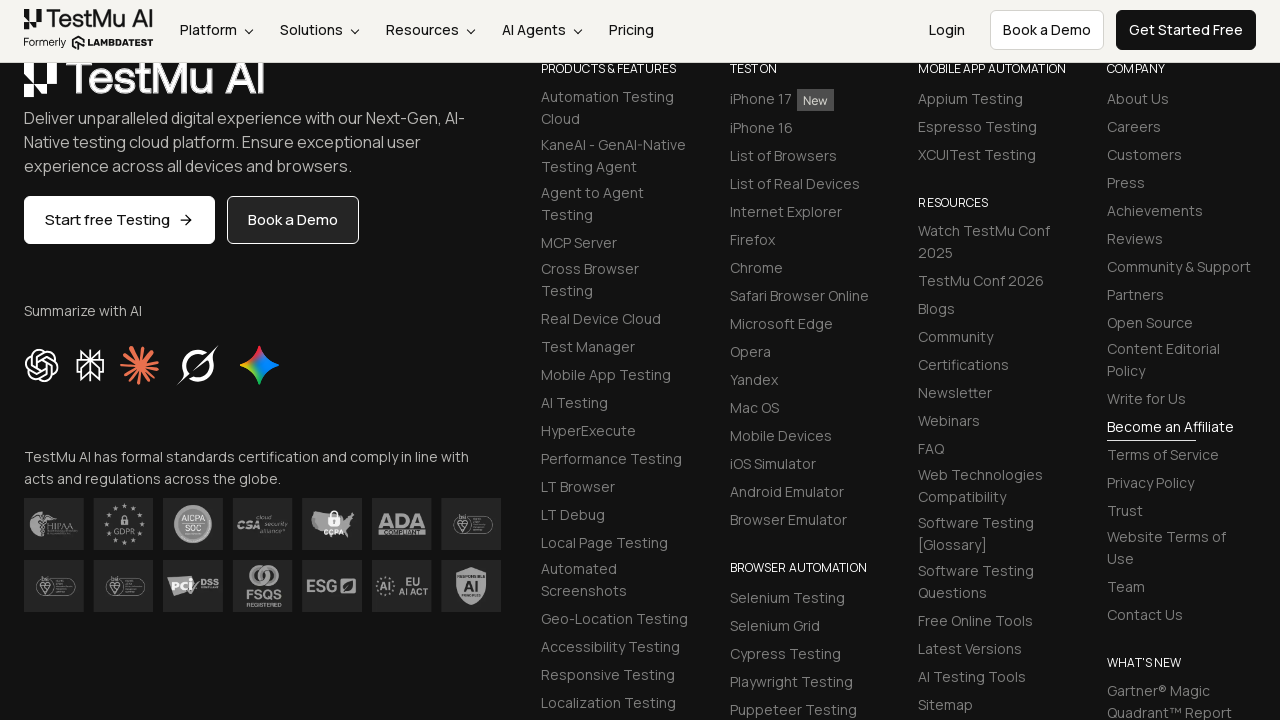